Tests window handle functionality using a helper method approach - verifies page content, opens a new window, and switches between windows while validating titles.

Starting URL: https://the-internet.herokuapp.com/windows

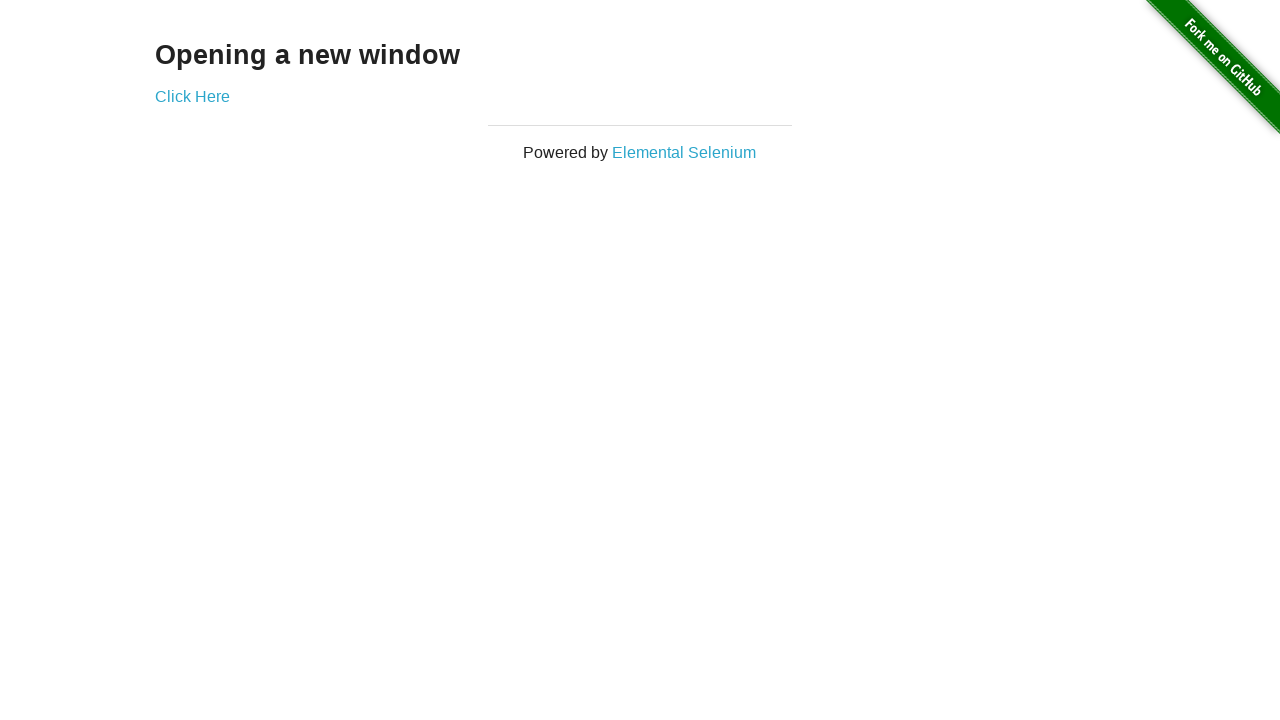

Retrieved heading text from initial page
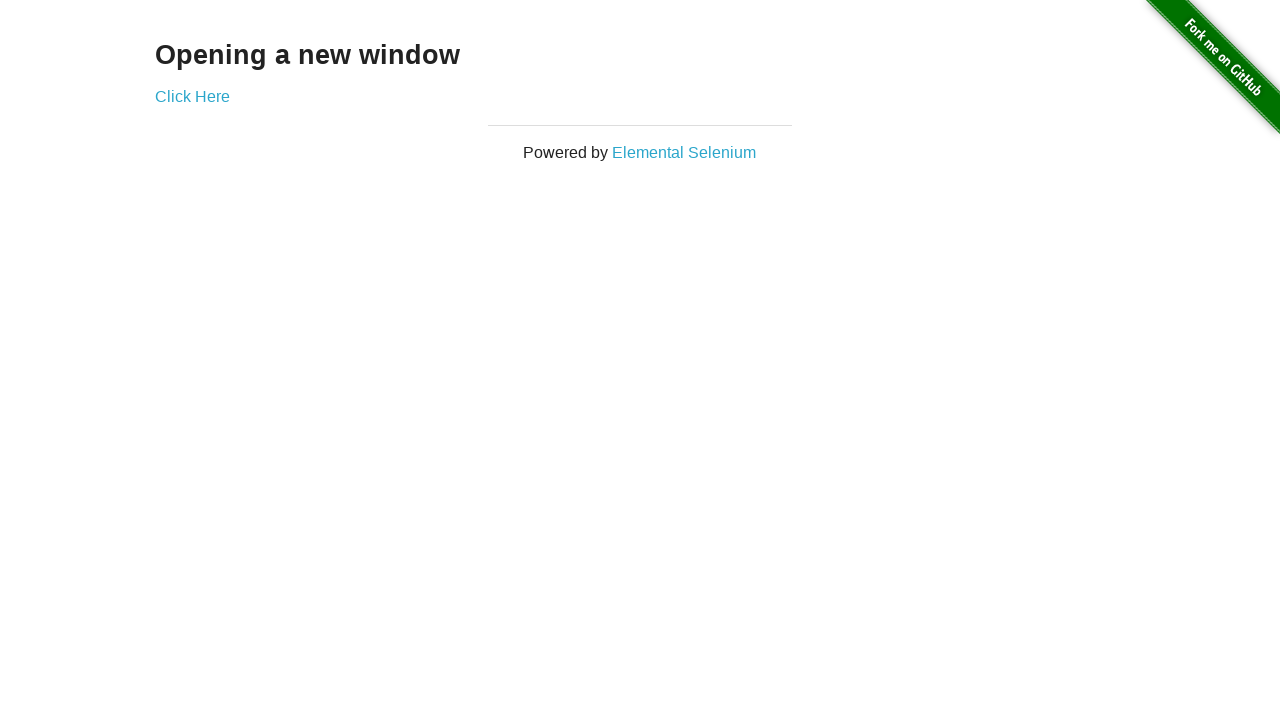

Verified heading text is 'Opening a new window'
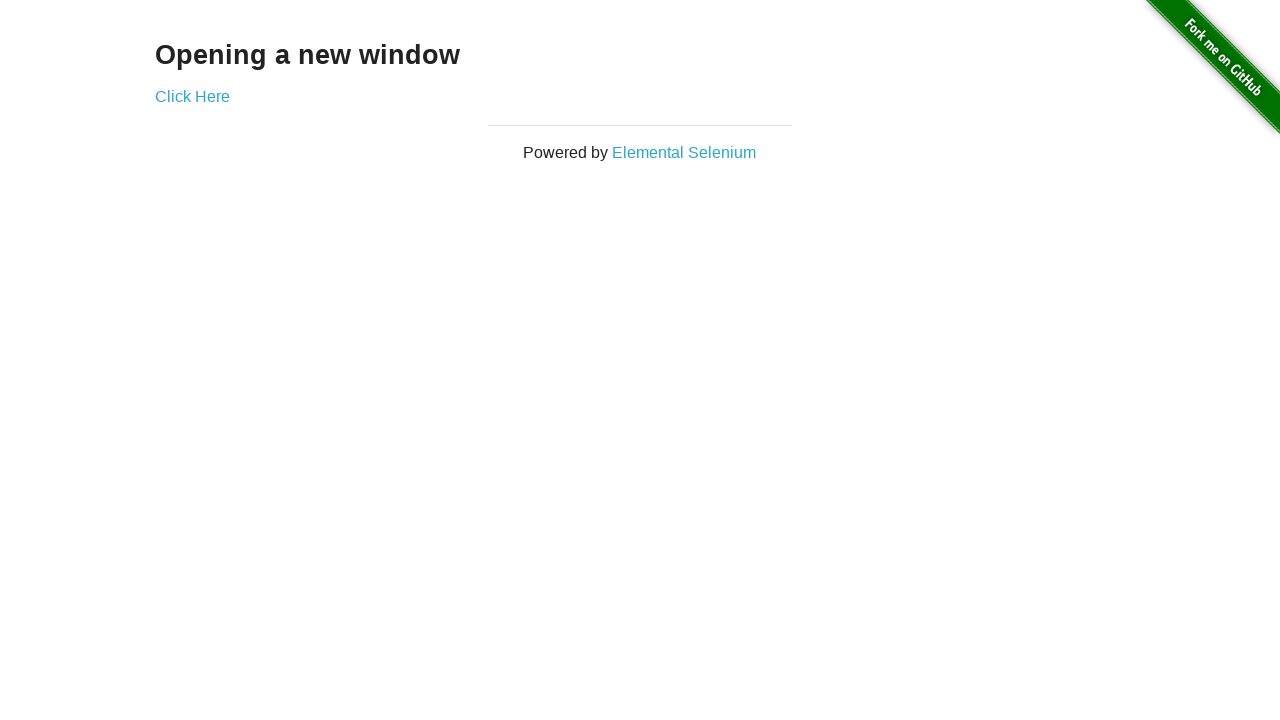

Verified initial page title is 'The Internet'
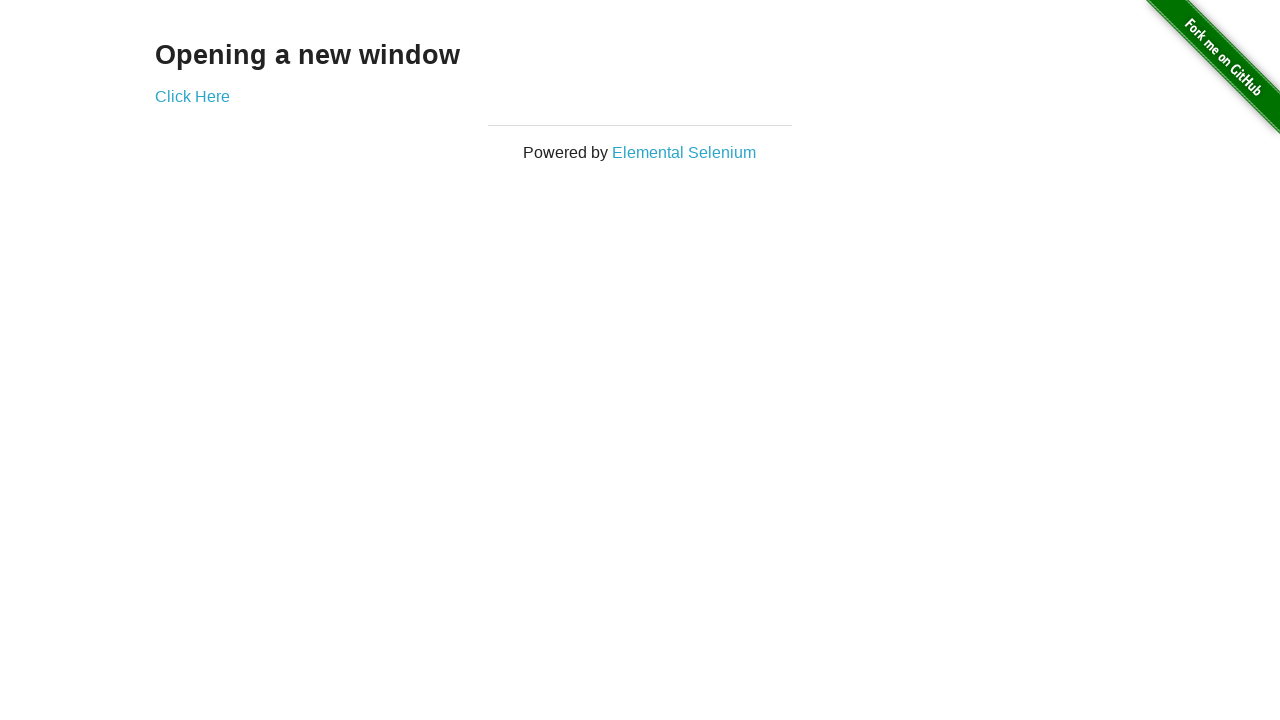

Stored reference to first page
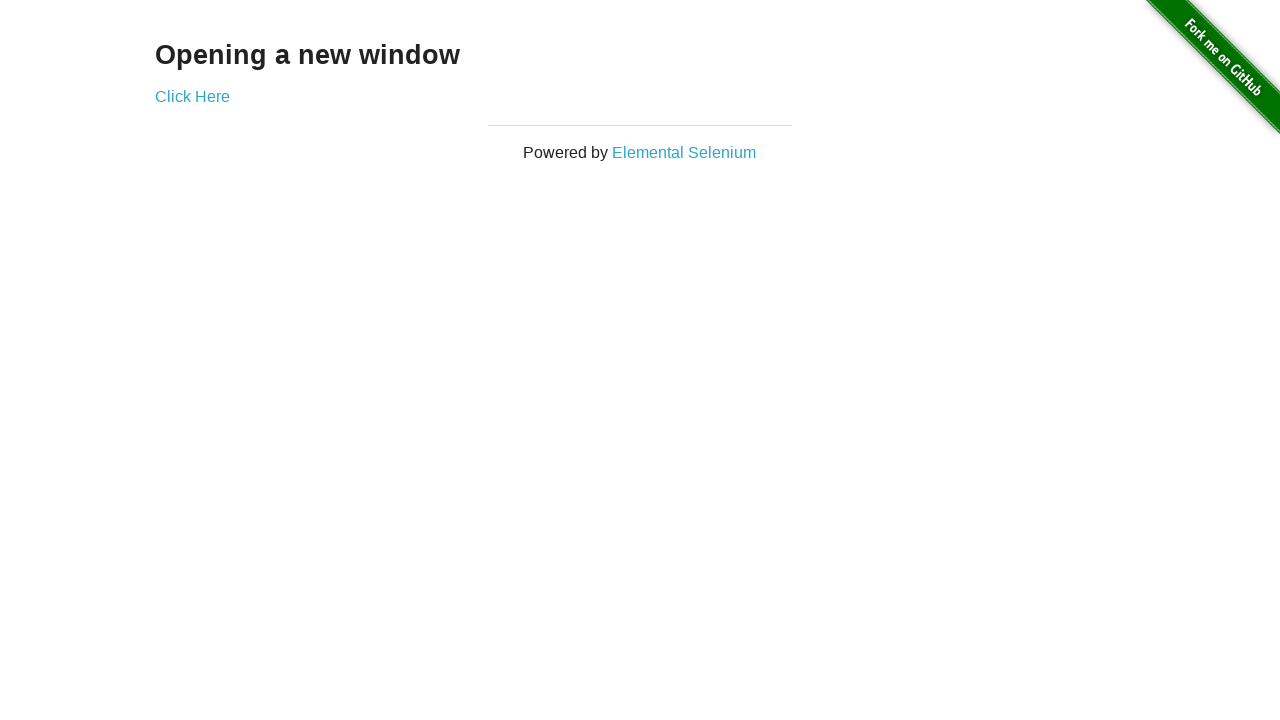

Clicked 'Click Here' button to open new window at (192, 96) on (//a)[2]
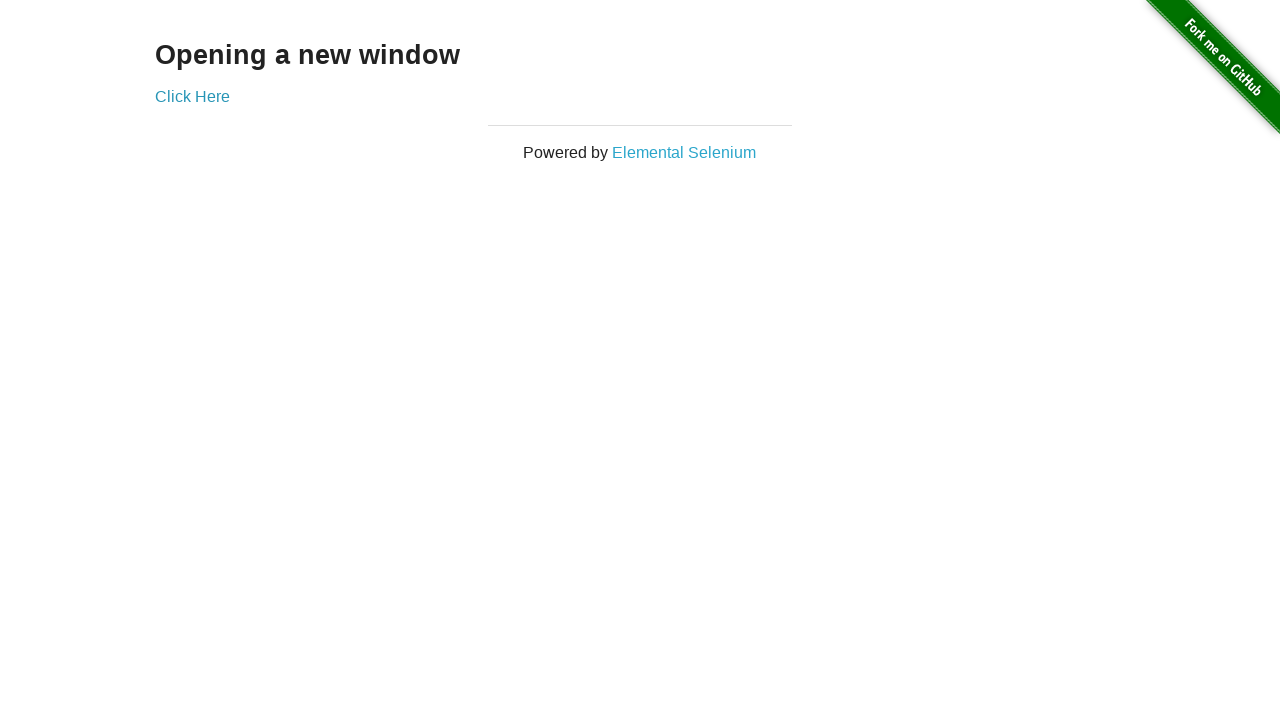

Obtained reference to newly opened page
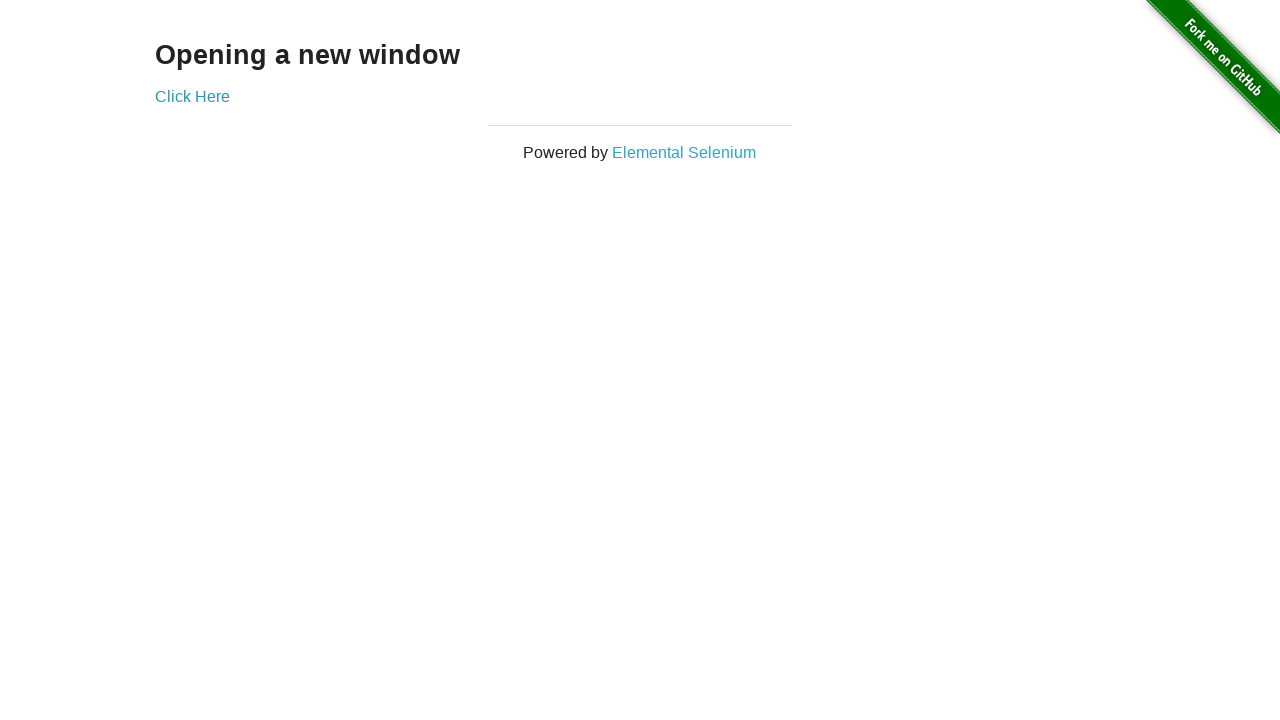

Waited for new page to load completely
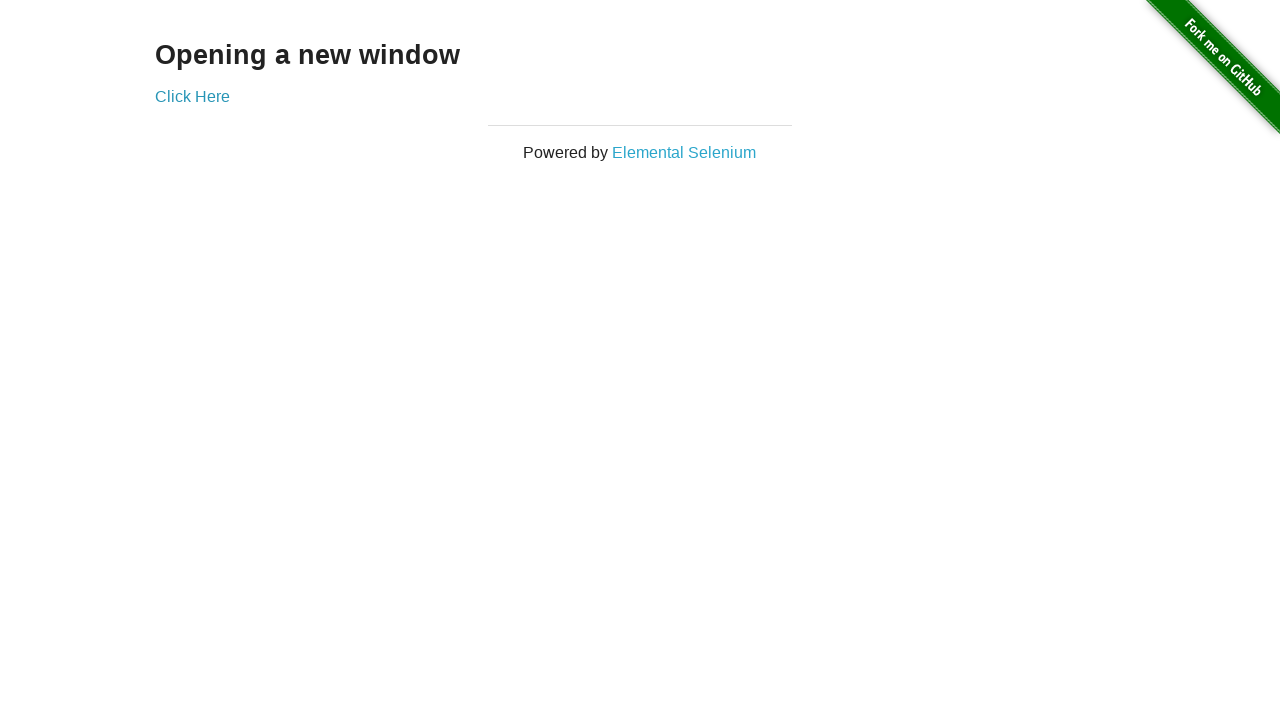

Verified new page title is 'New Window'
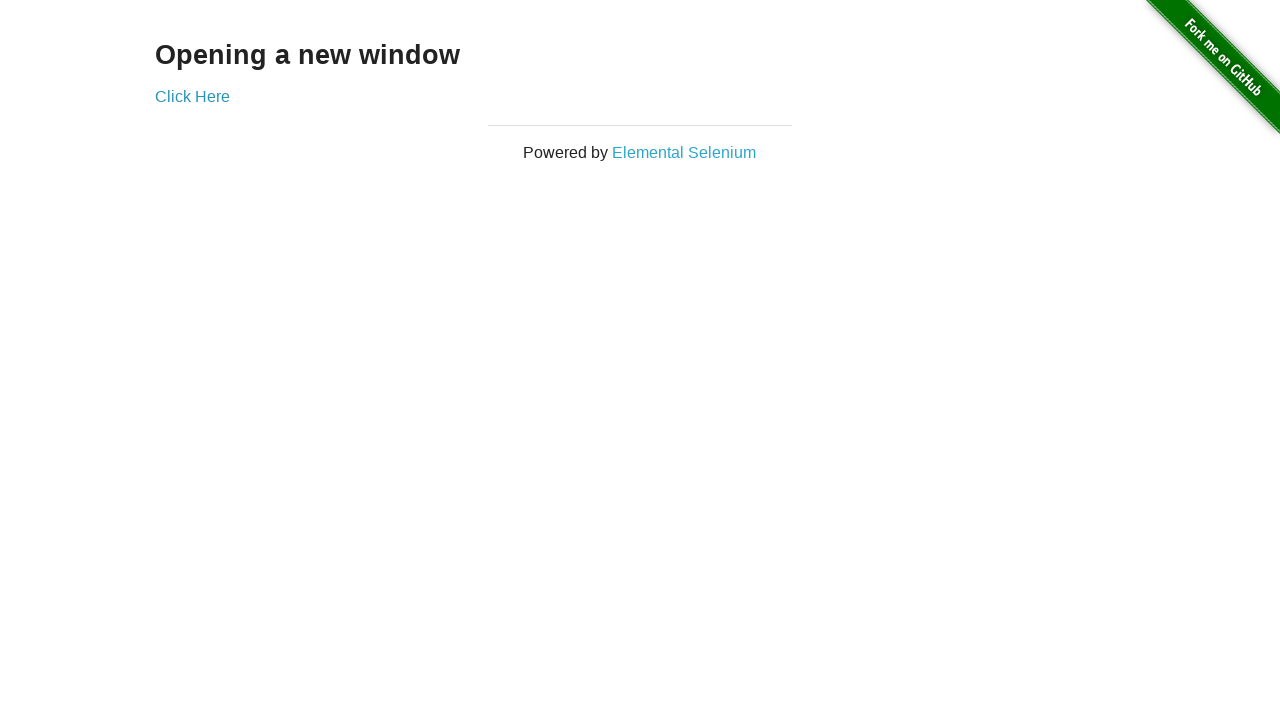

Switched back to first page
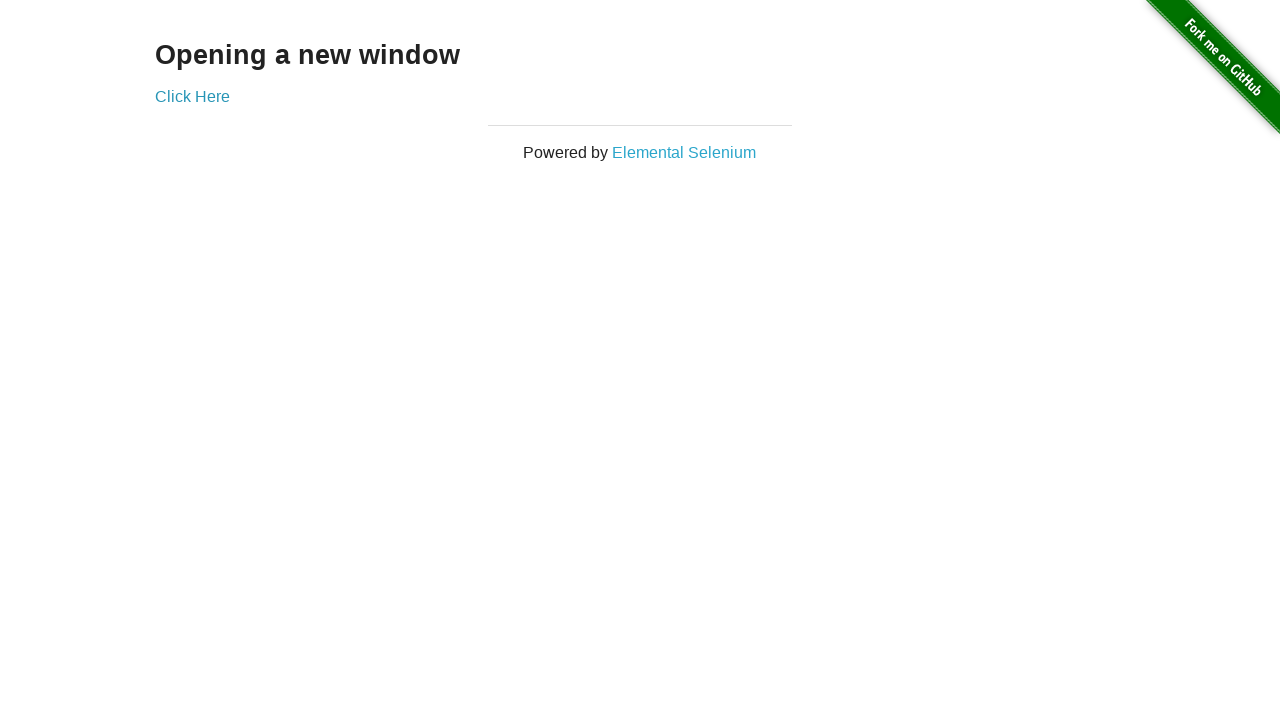

Verified first page title is still 'The Internet'
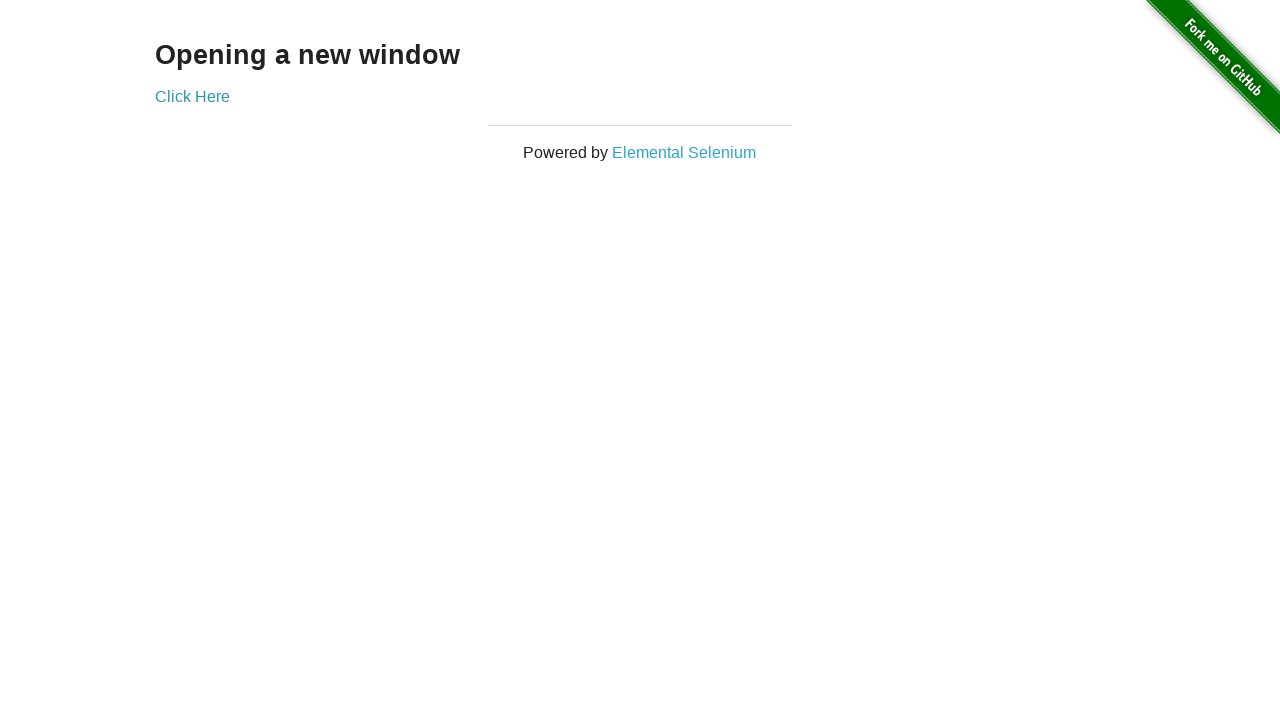

Switched to new page again
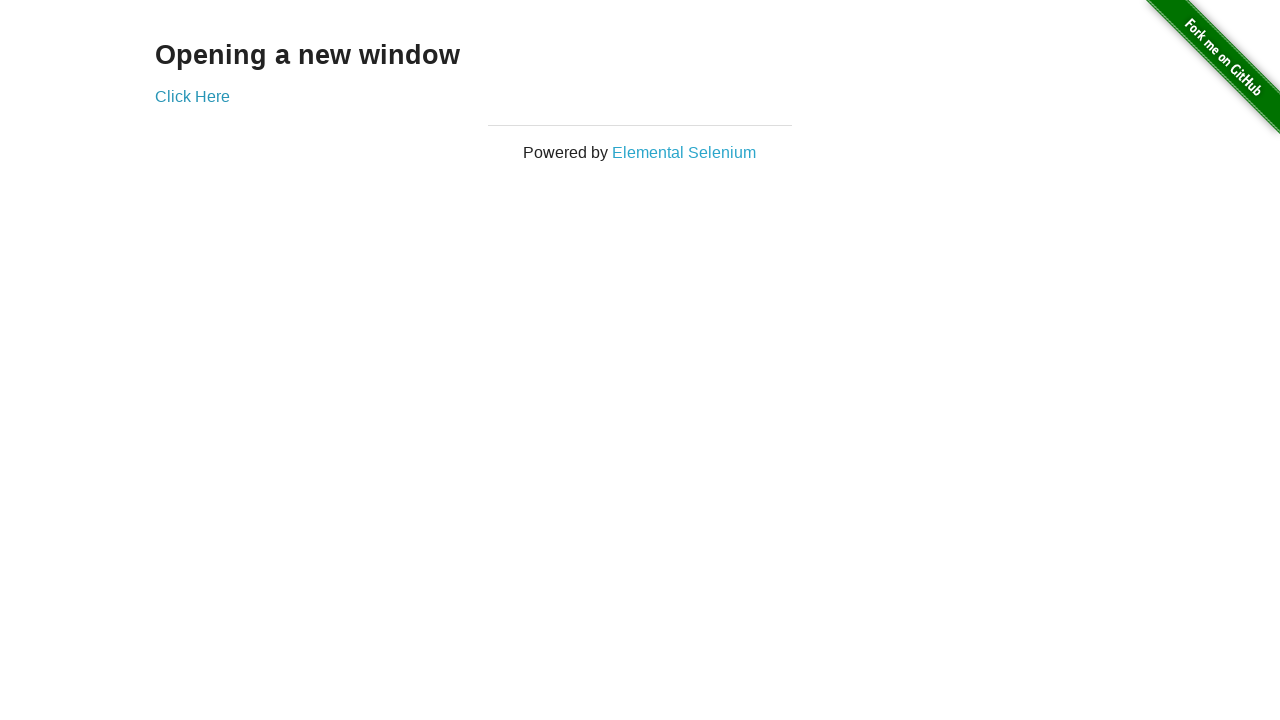

Switched back to first page again
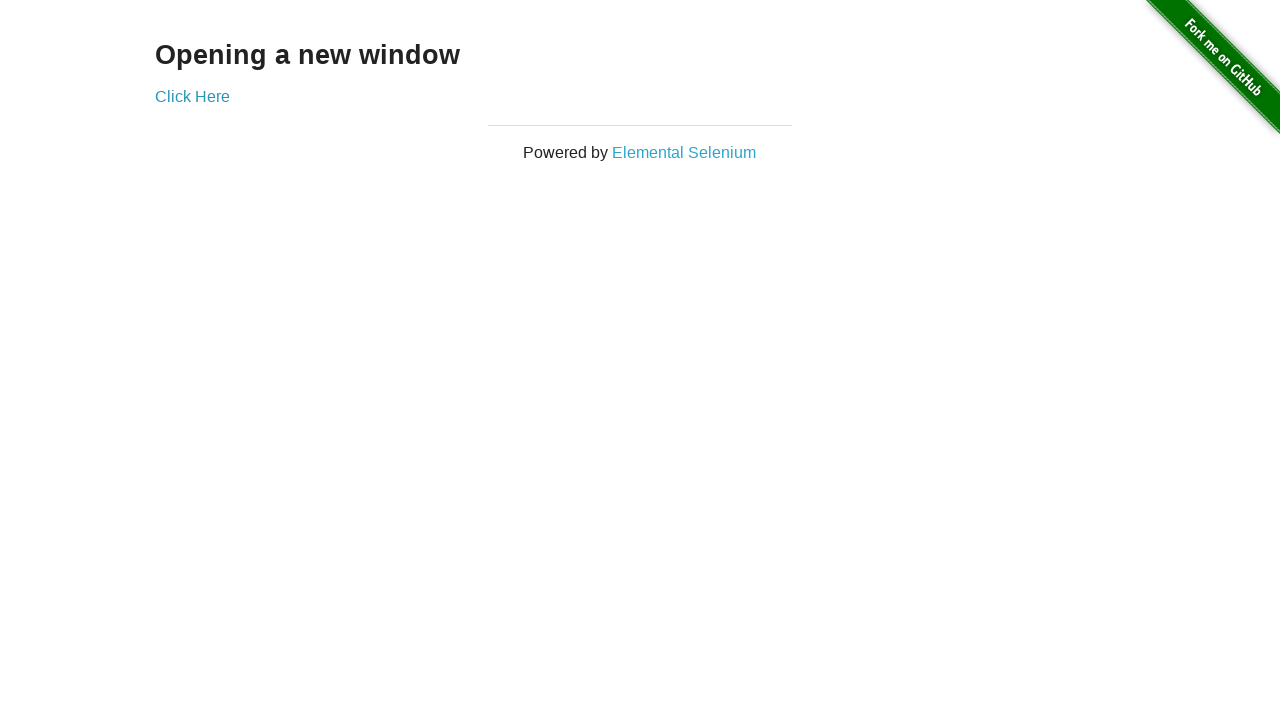

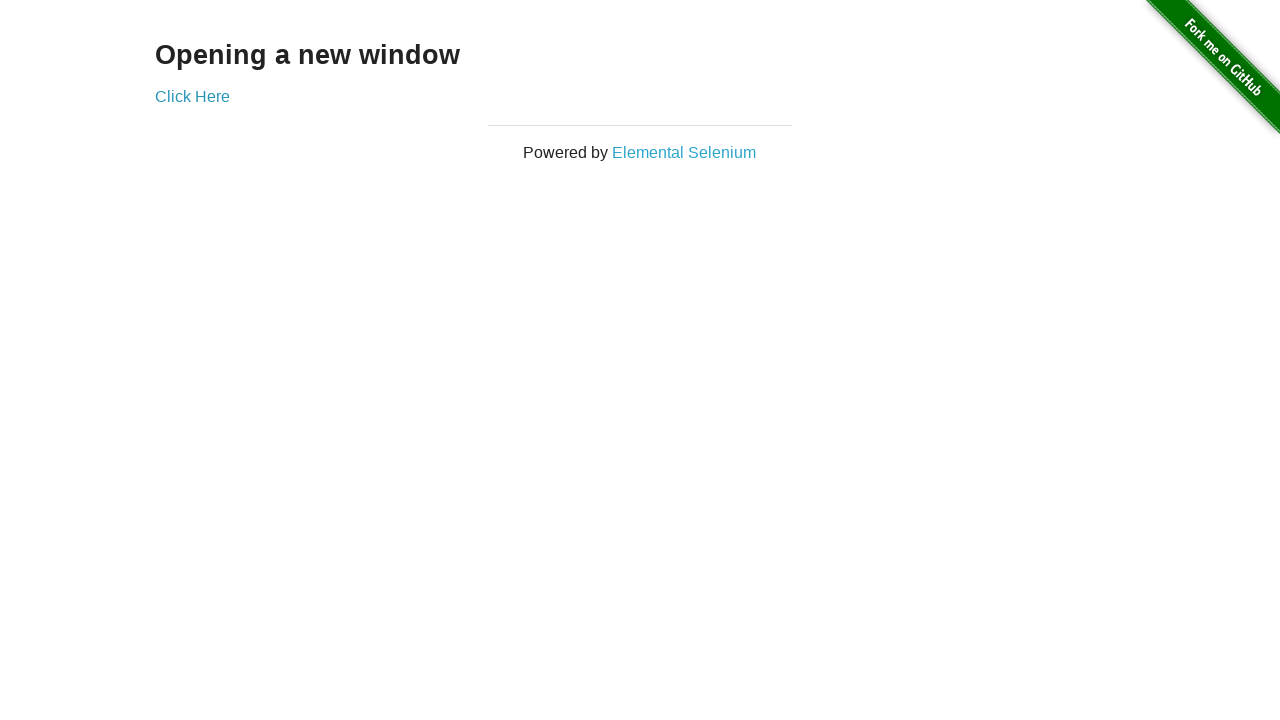